Tests a simple form by clicking the submit button on a form page

Starting URL: http://suninjuly.github.io/simple_form_find_task.html

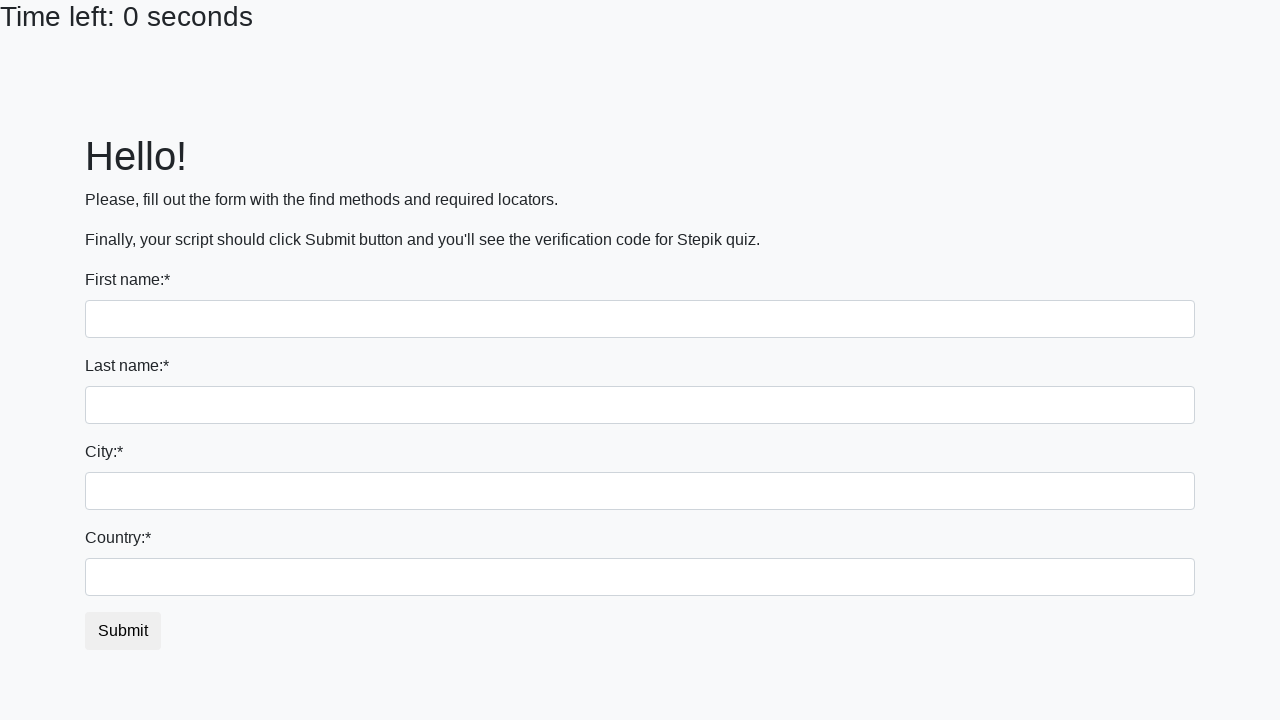

Clicked the submit button on the simple form at (123, 631) on #submit_button
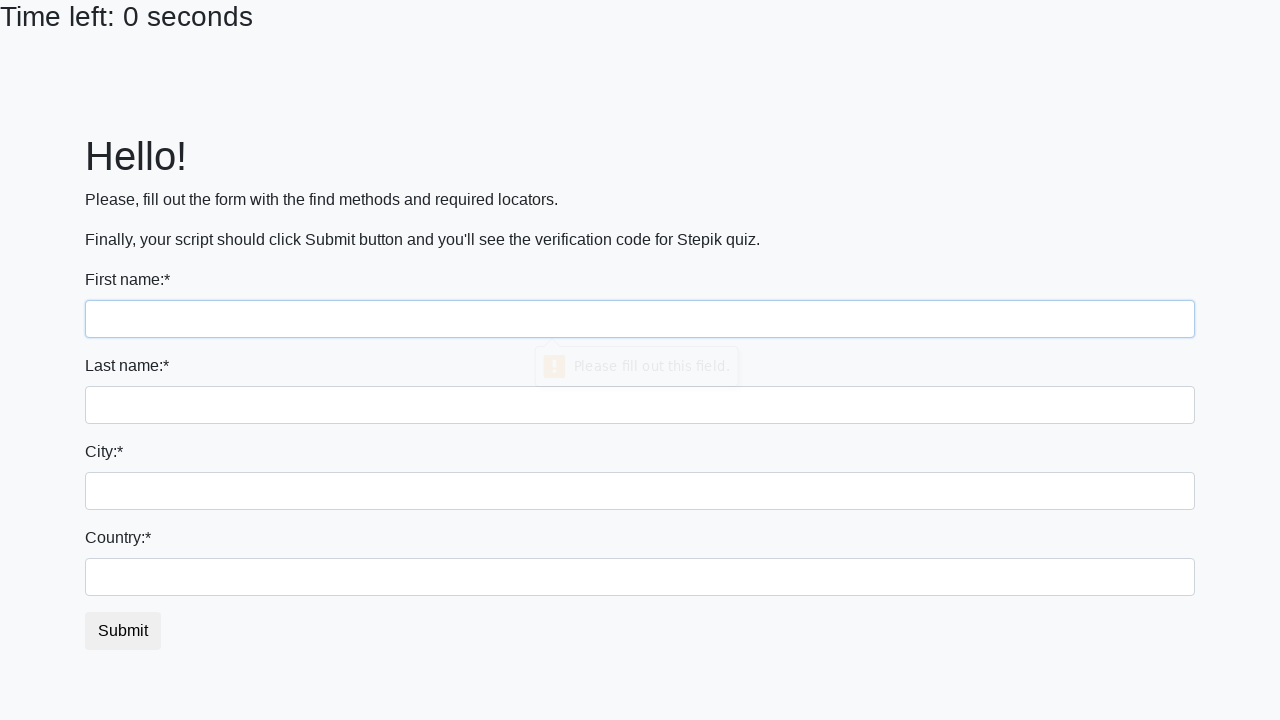

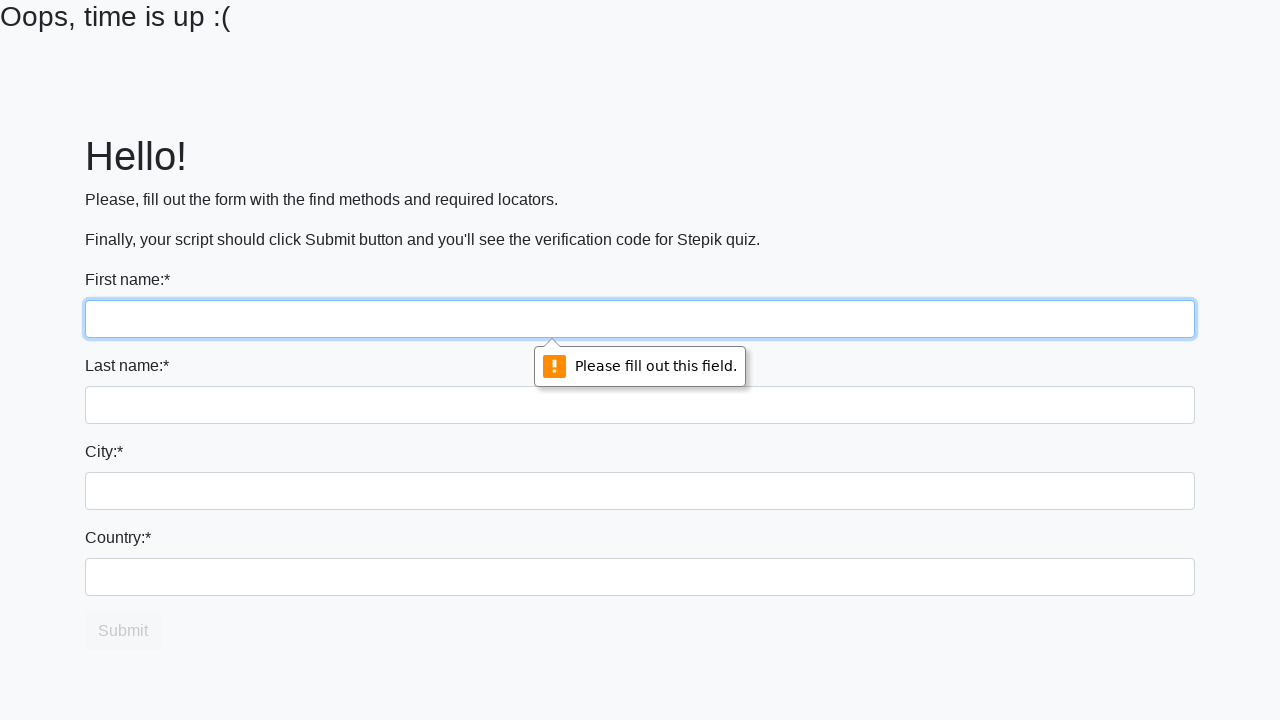